Tests clicking on the A/B Testing link from the main page of the-internet.herokuapp.com

Starting URL: http://the-internet.herokuapp.com/

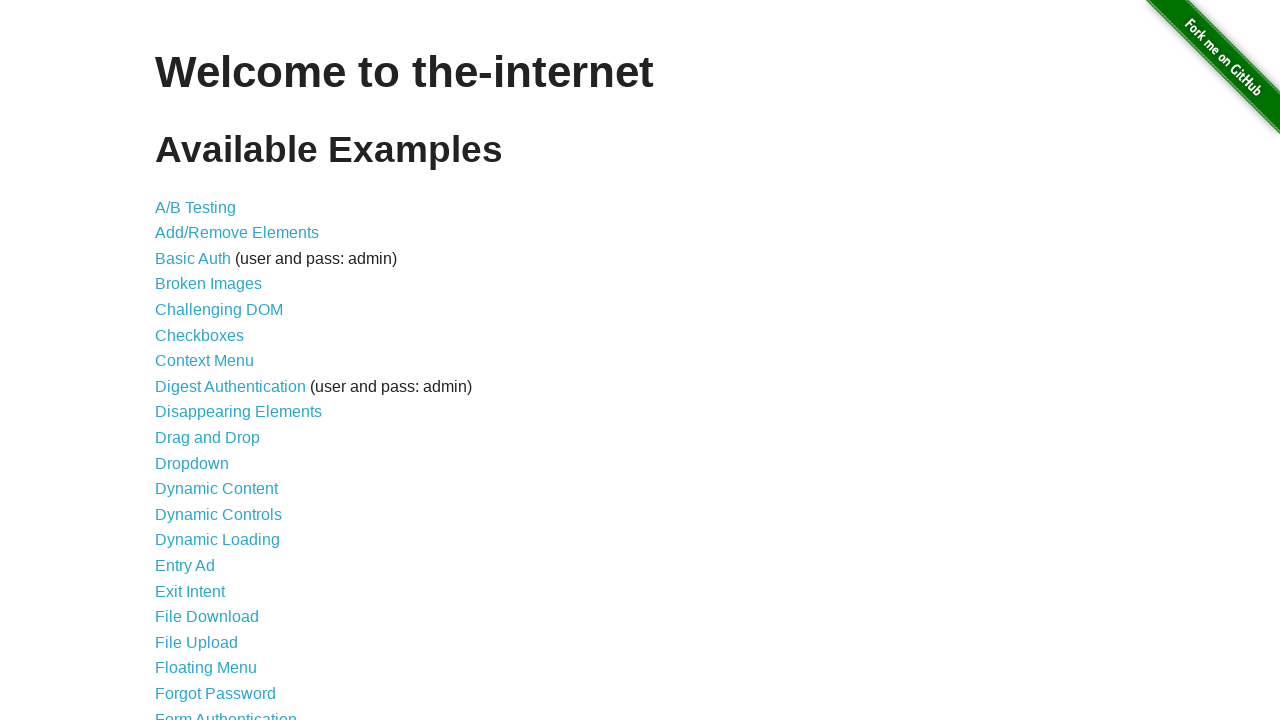

Navigated to the-internet.herokuapp.com homepage
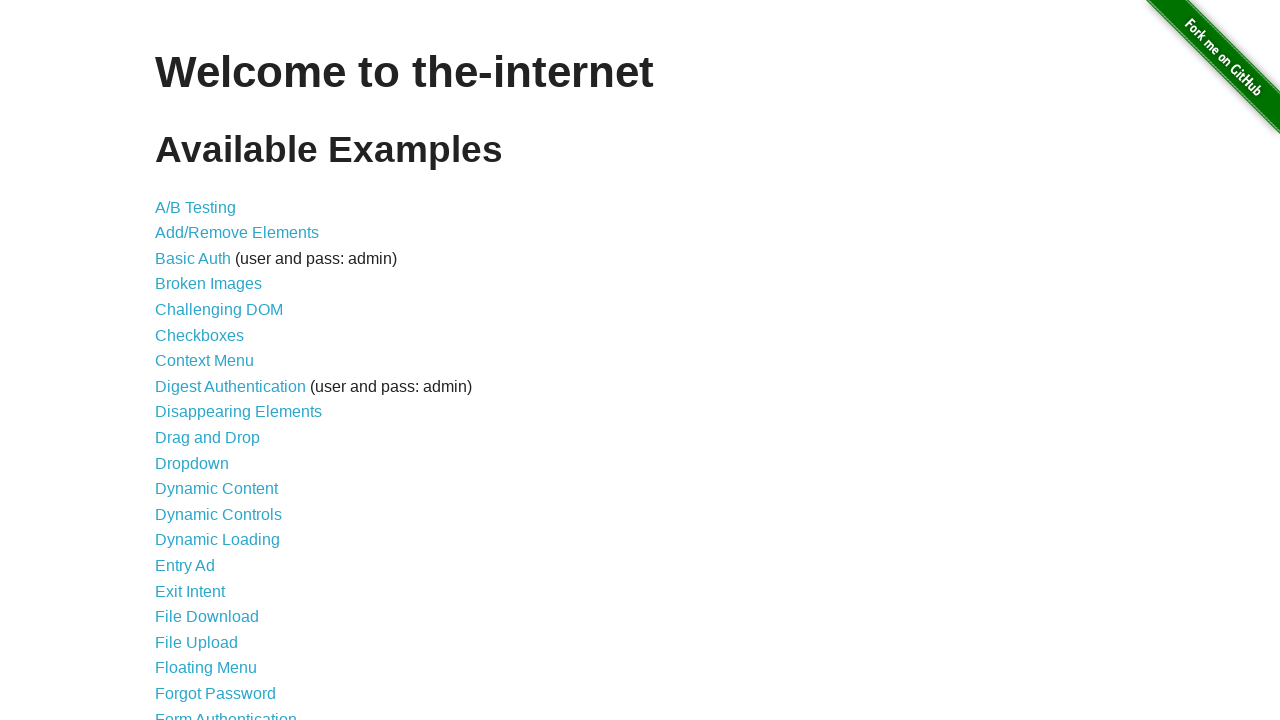

Clicked on the A/B Testing link at (196, 207) on xpath=//a[text()='A/B Testing']
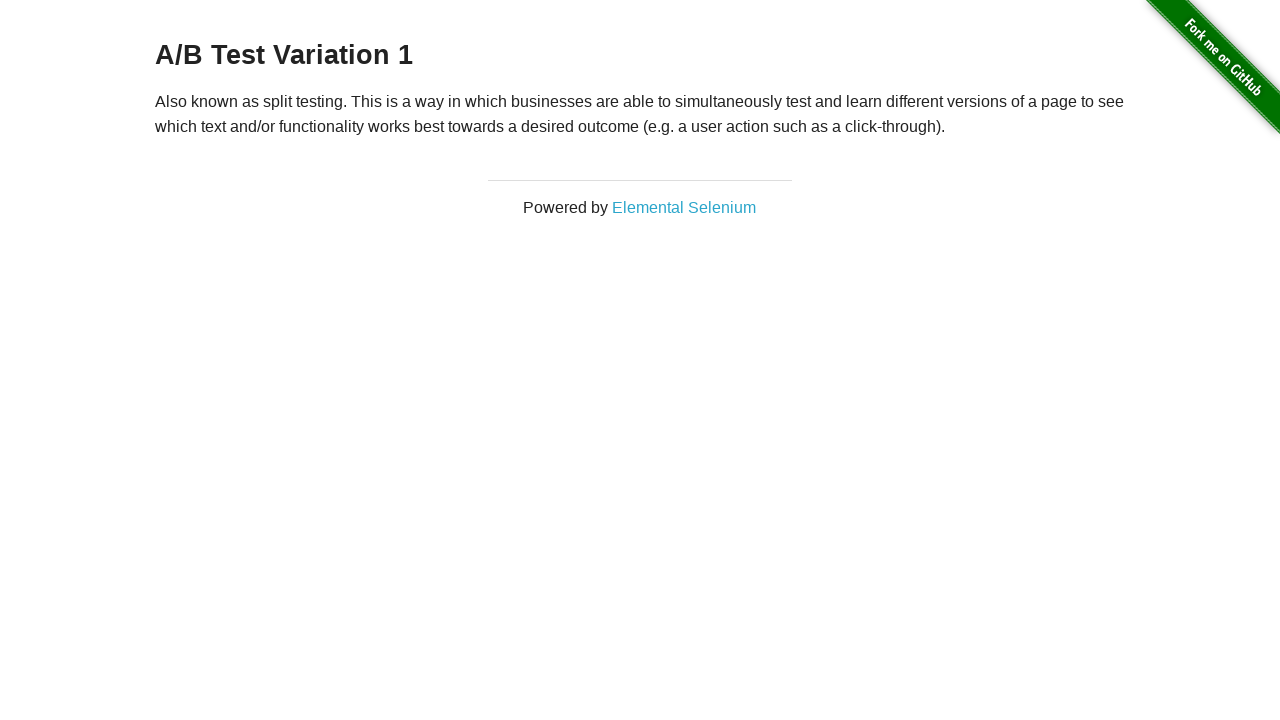

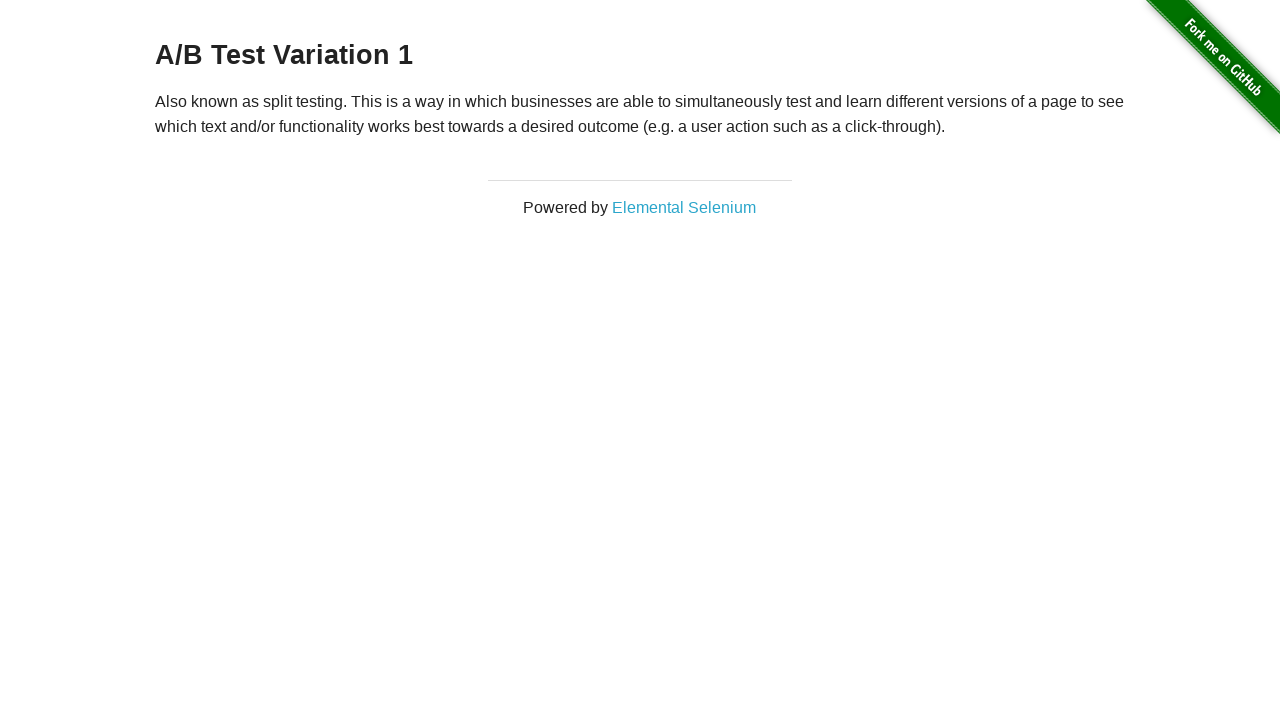